Navigates to the Text Box form and fills in both full name and email fields

Starting URL: https://demoqa.com

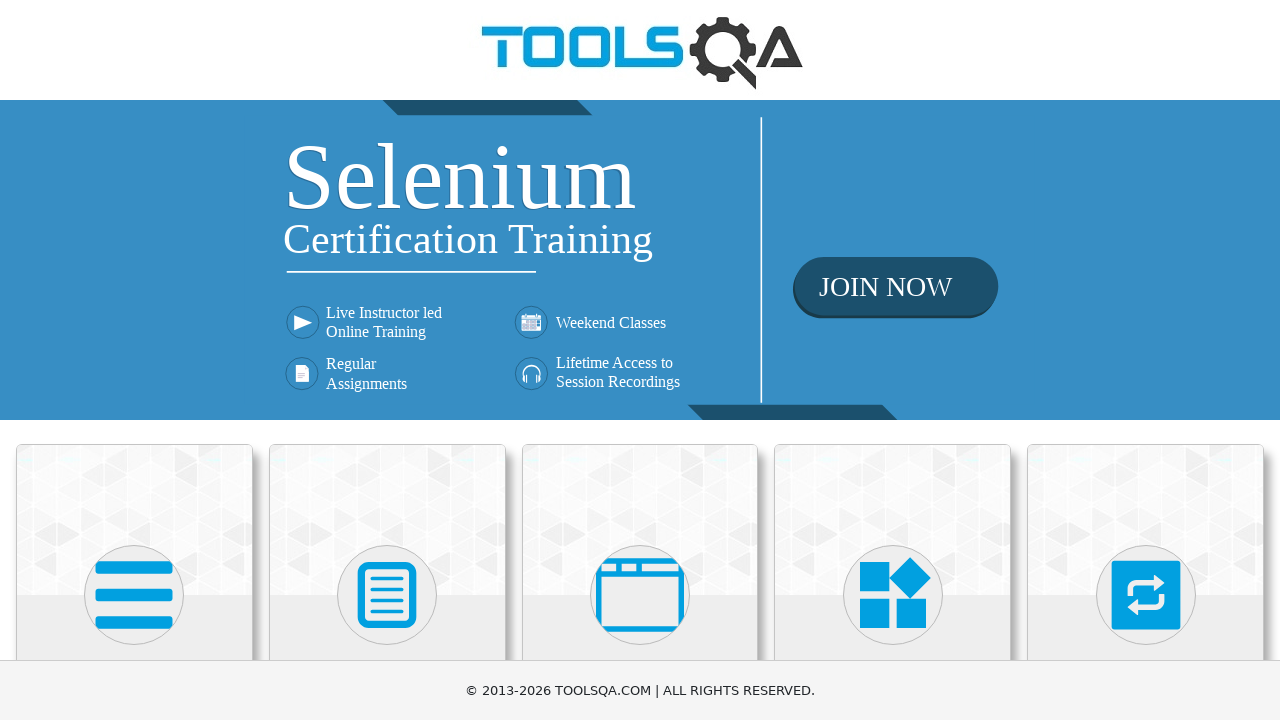

Clicked on Elements menu at (134, 360) on internal:text="Elements"i
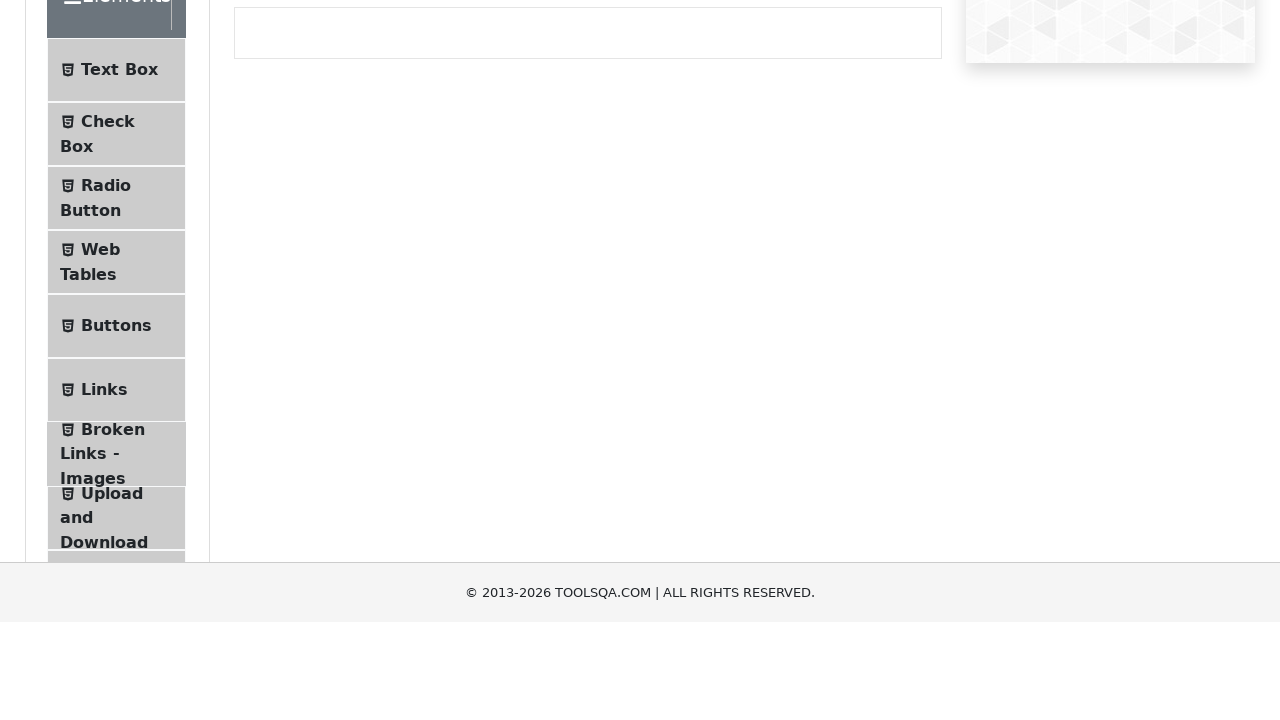

Clicked on Text Box menu item at (119, 261) on internal:text="Text Box"i
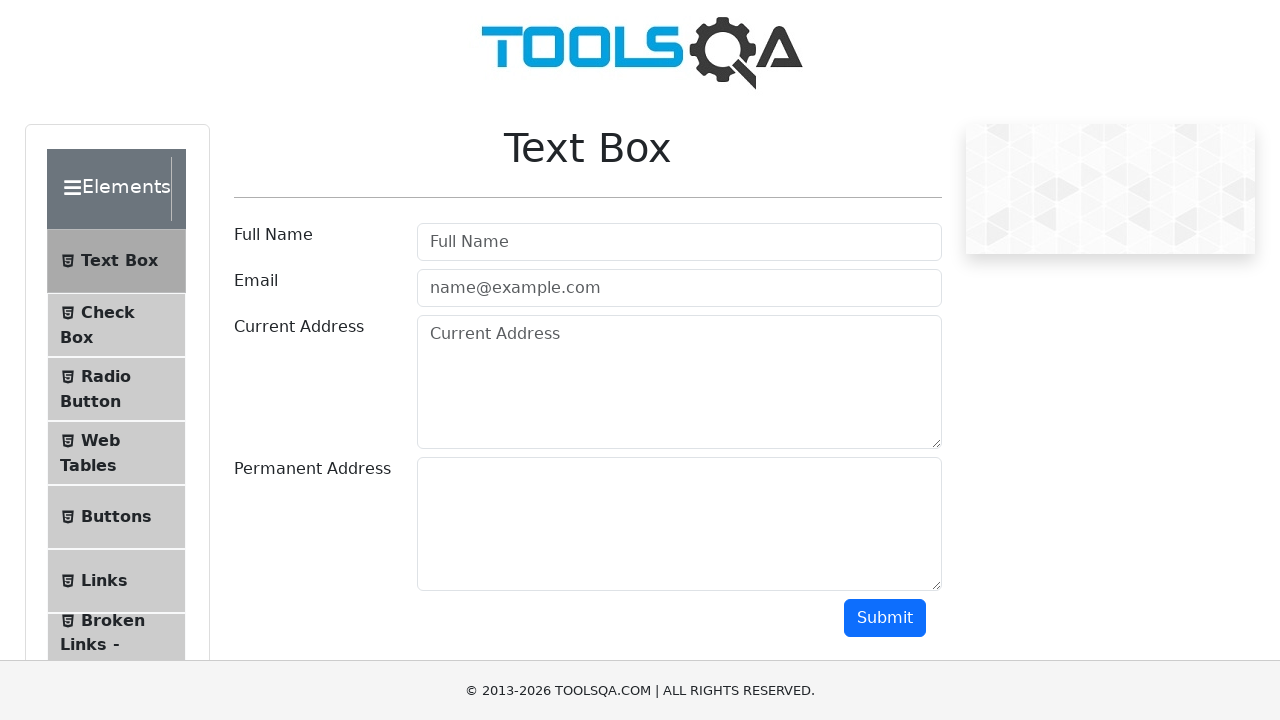

Clicked on Full Name field at (679, 242) on internal:attr=[placeholder="Full Name"i]
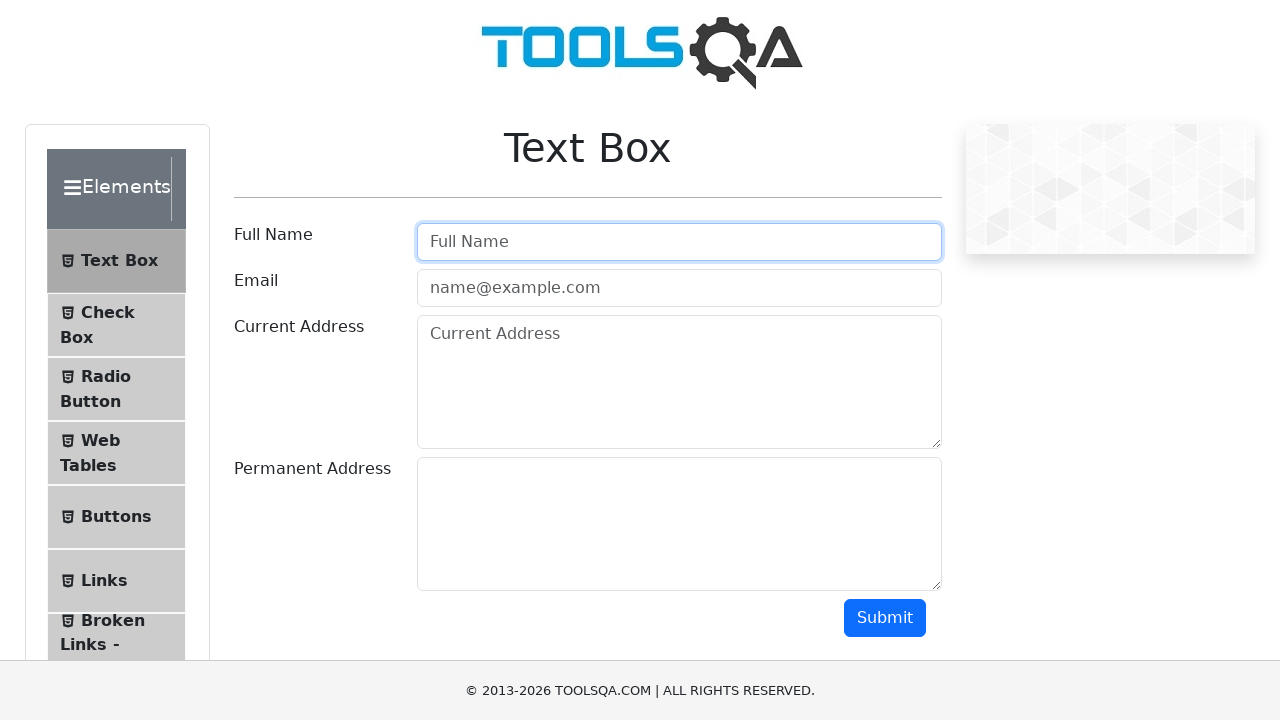

Filled Full Name field with 'Aleks Stef' on internal:attr=[placeholder="Full Name"i]
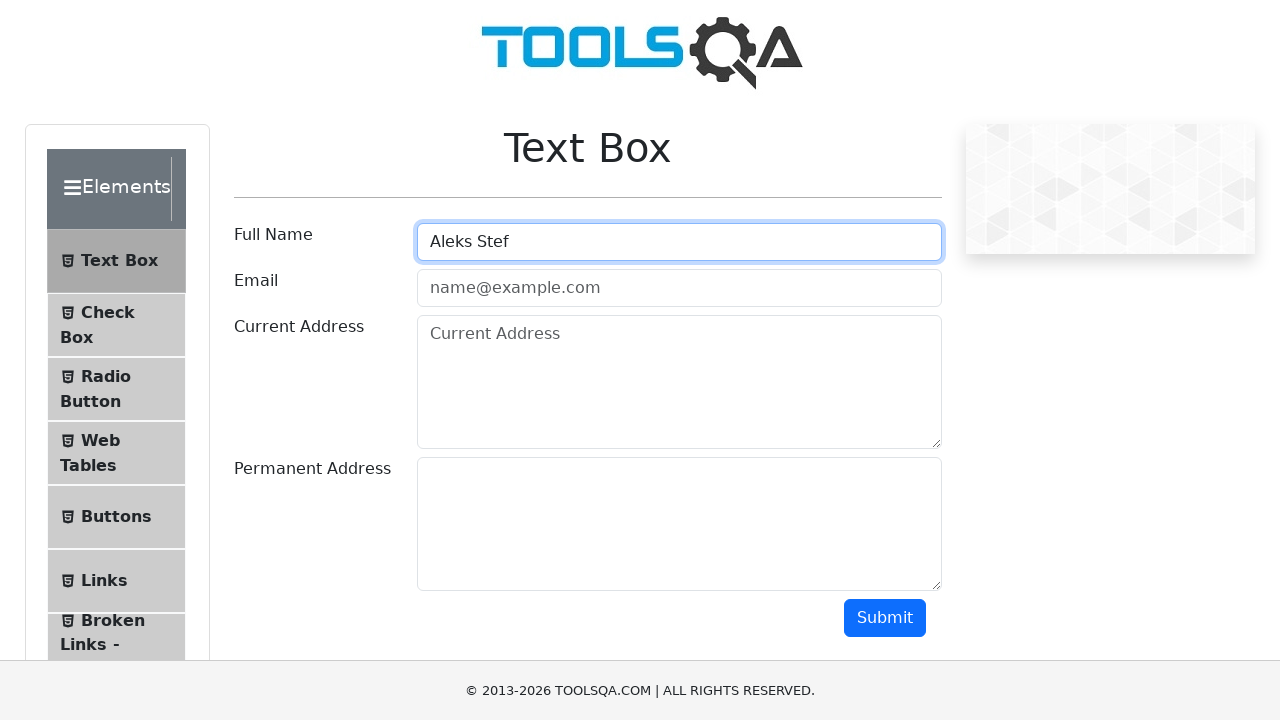

Clicked on Email field at (679, 288) on internal:attr=[placeholder="name@example.com"i]
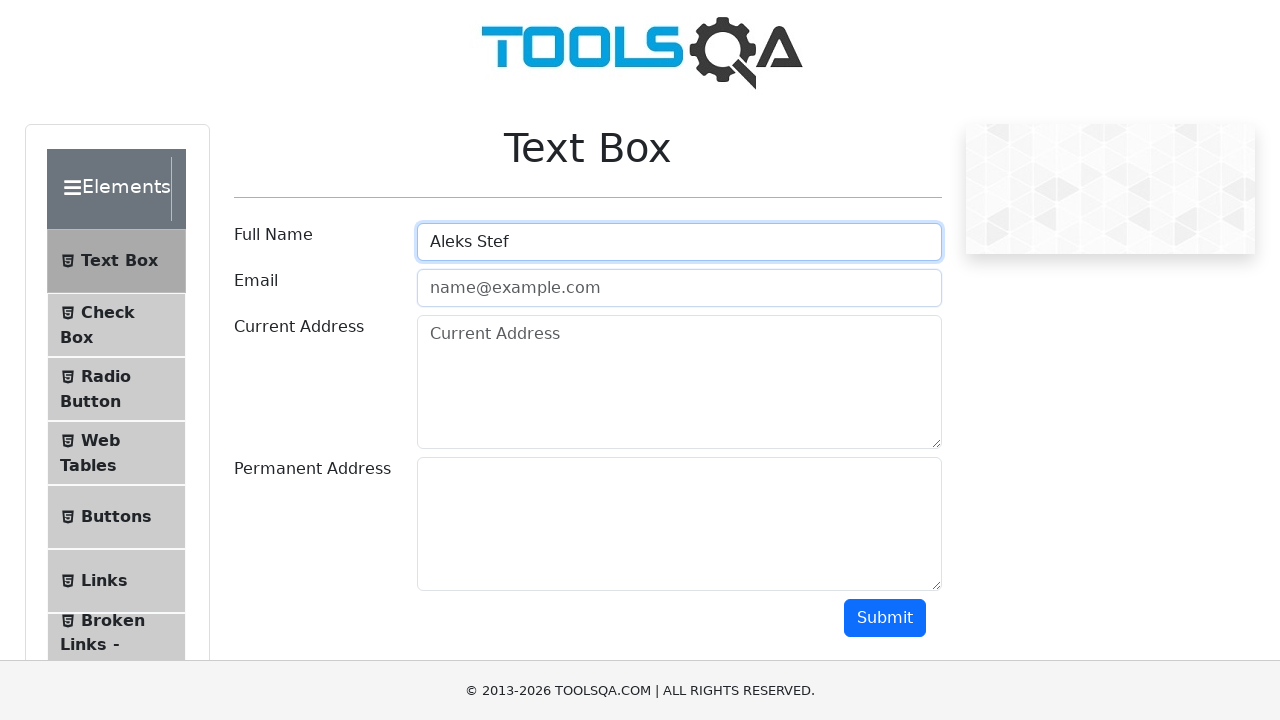

Filled Email field with 'astef@mail.com' on internal:attr=[placeholder="name@example.com"i]
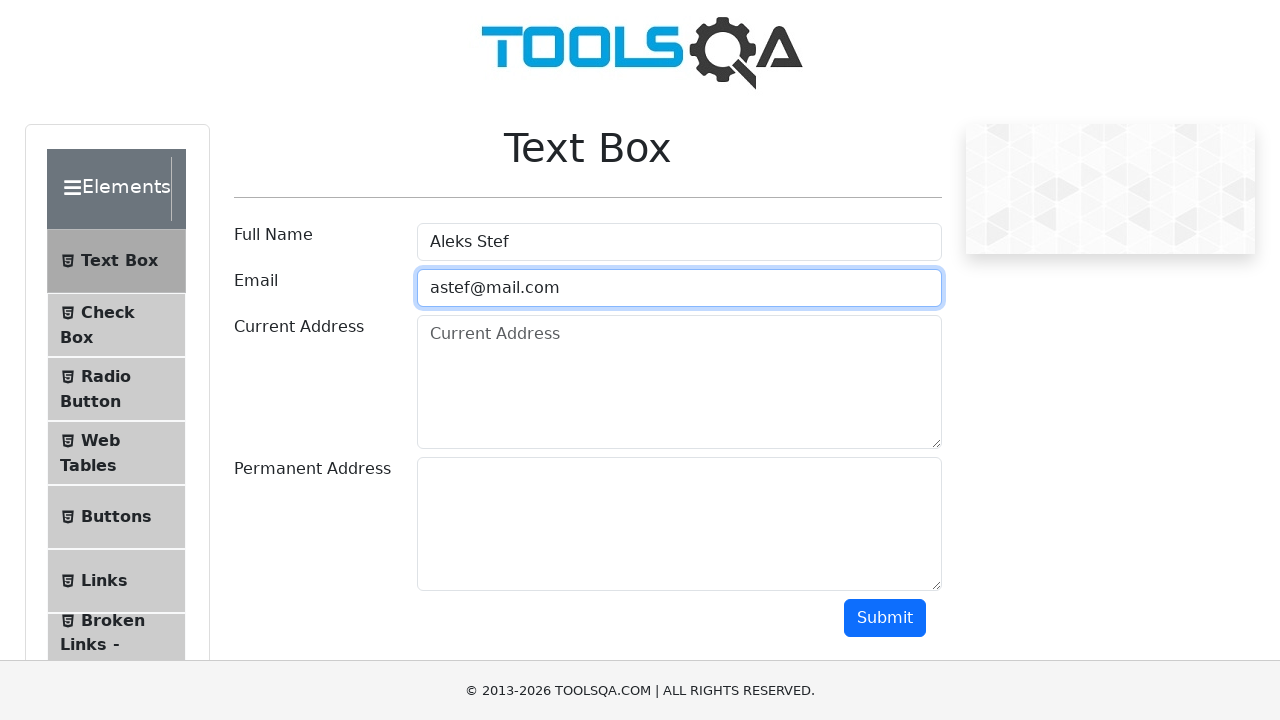

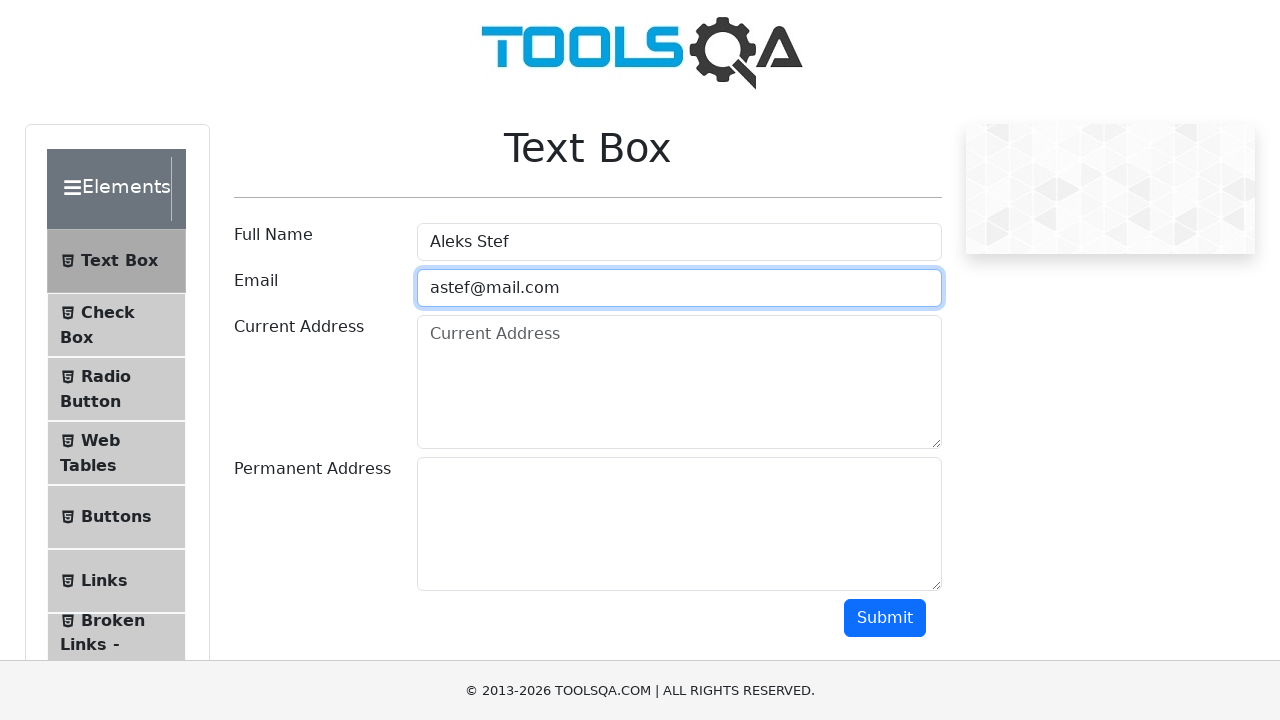